Tests entering a GitHub username in an input field and submitting by pressing Enter to search for repositories

Starting URL: https://letcode.in/elements

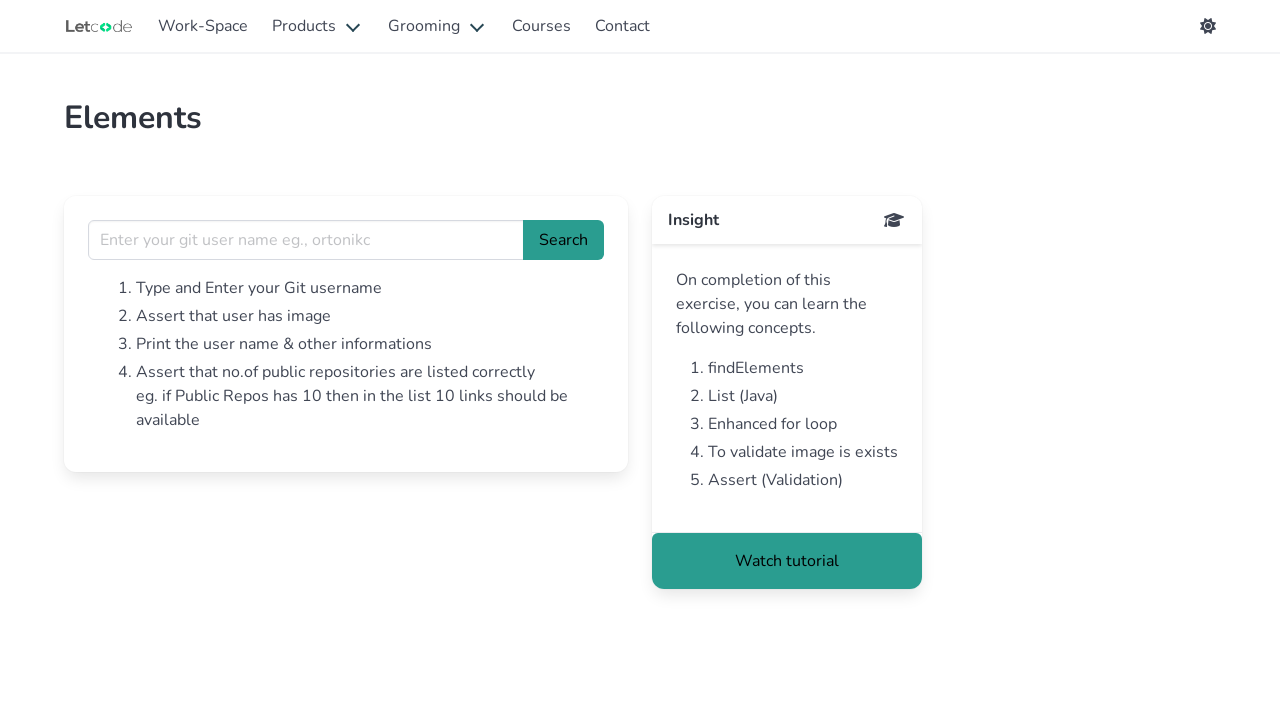

Filled GitHub username input field with 'ortonikc' on input[name='username']
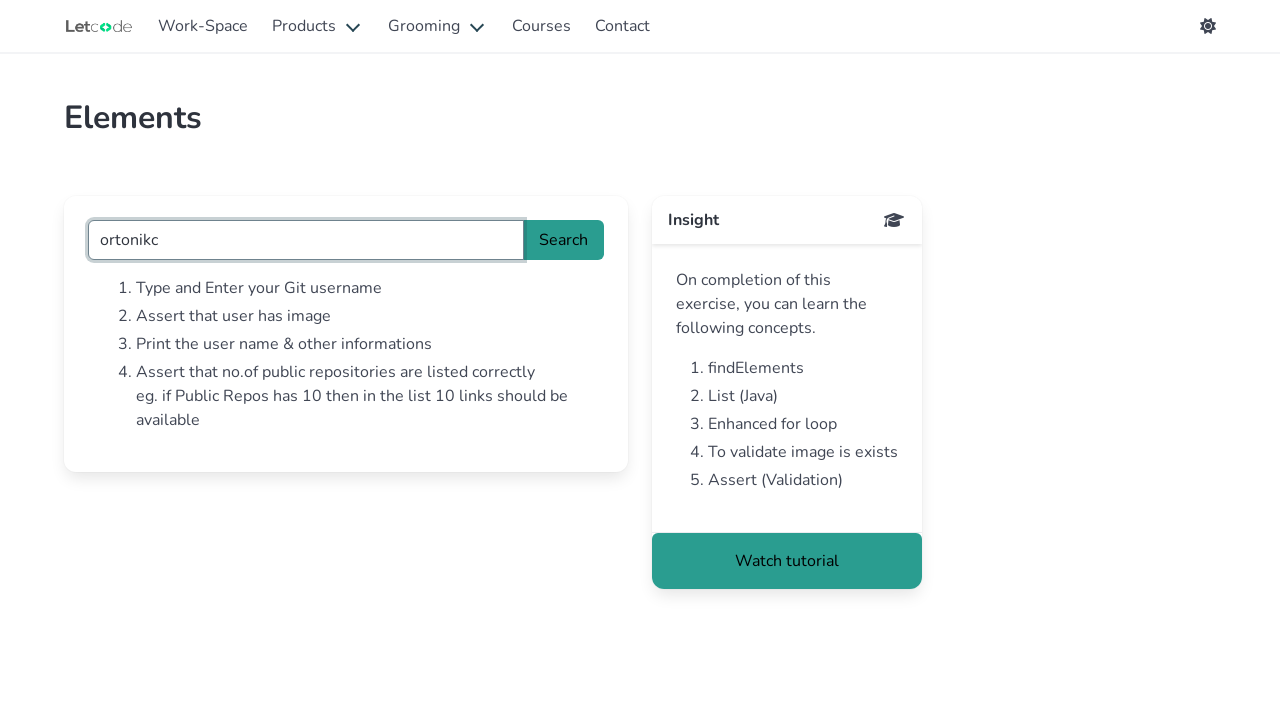

Pressed Enter to submit and search for repositories on input[name='username']
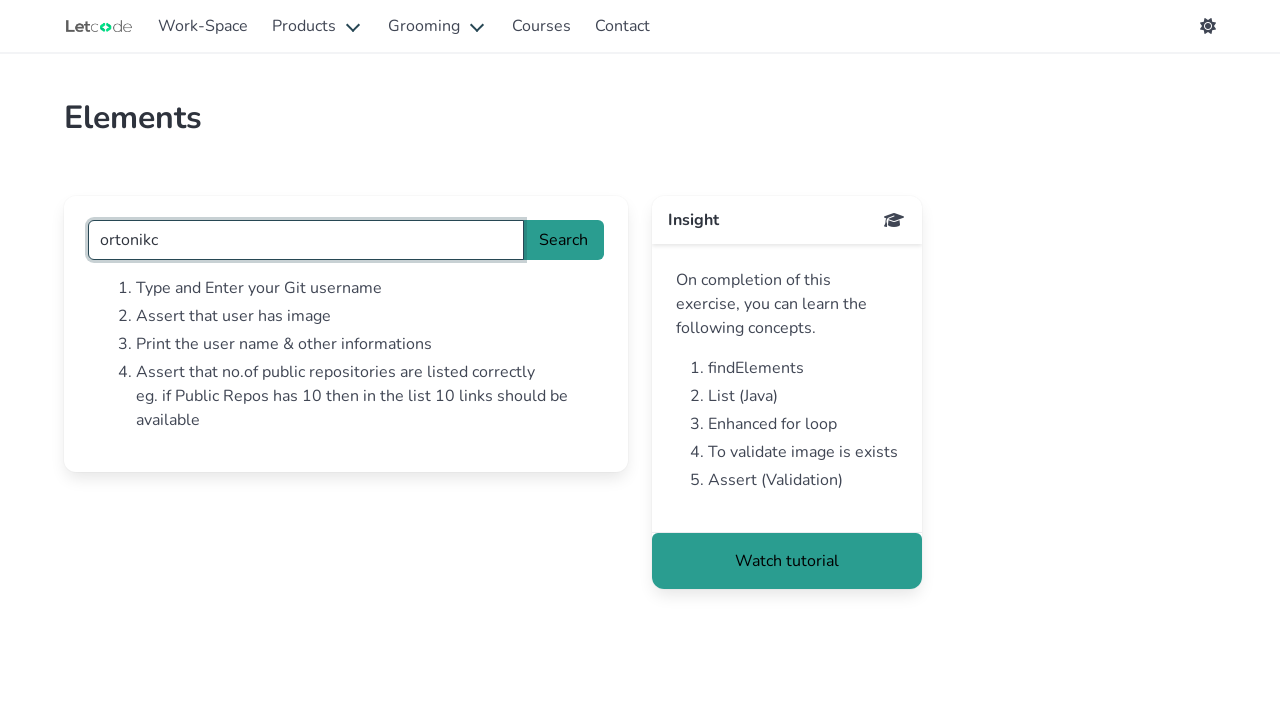

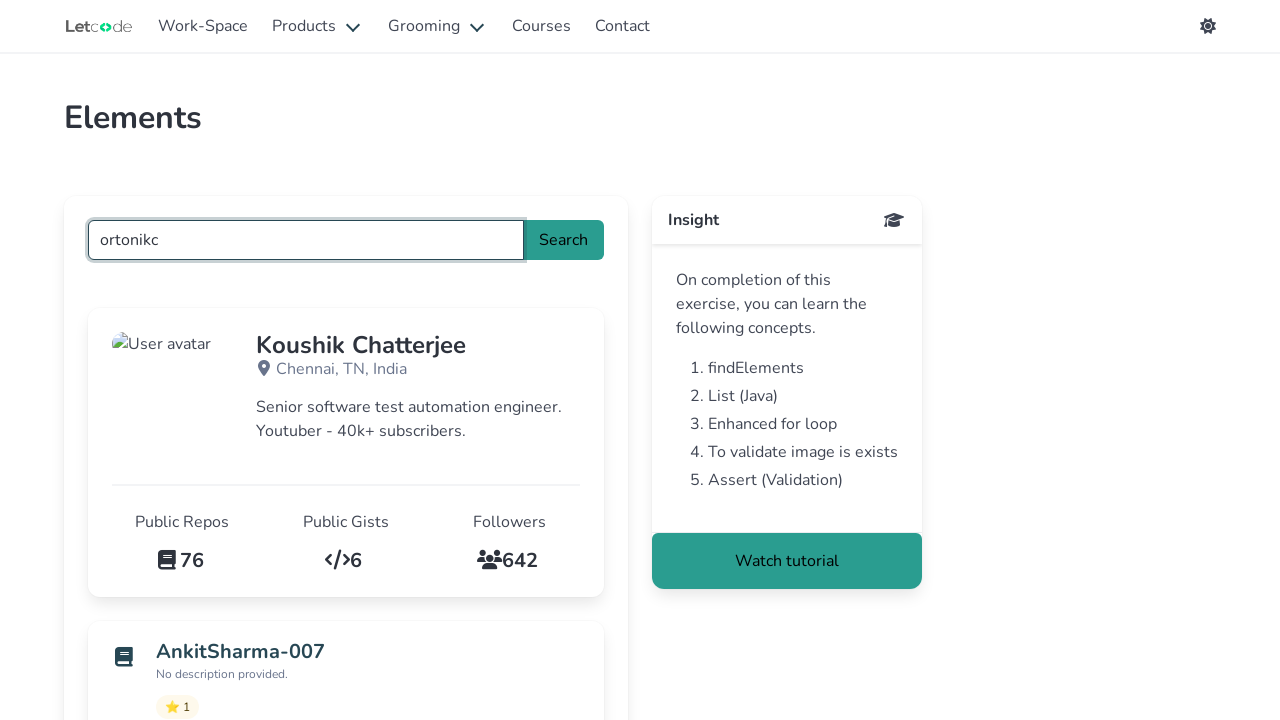